Tests multi-select dropdown functionality by selecting multiple options from a dropdown list and then deselecting all options

Starting URL: http://omayo.blogspot.com/

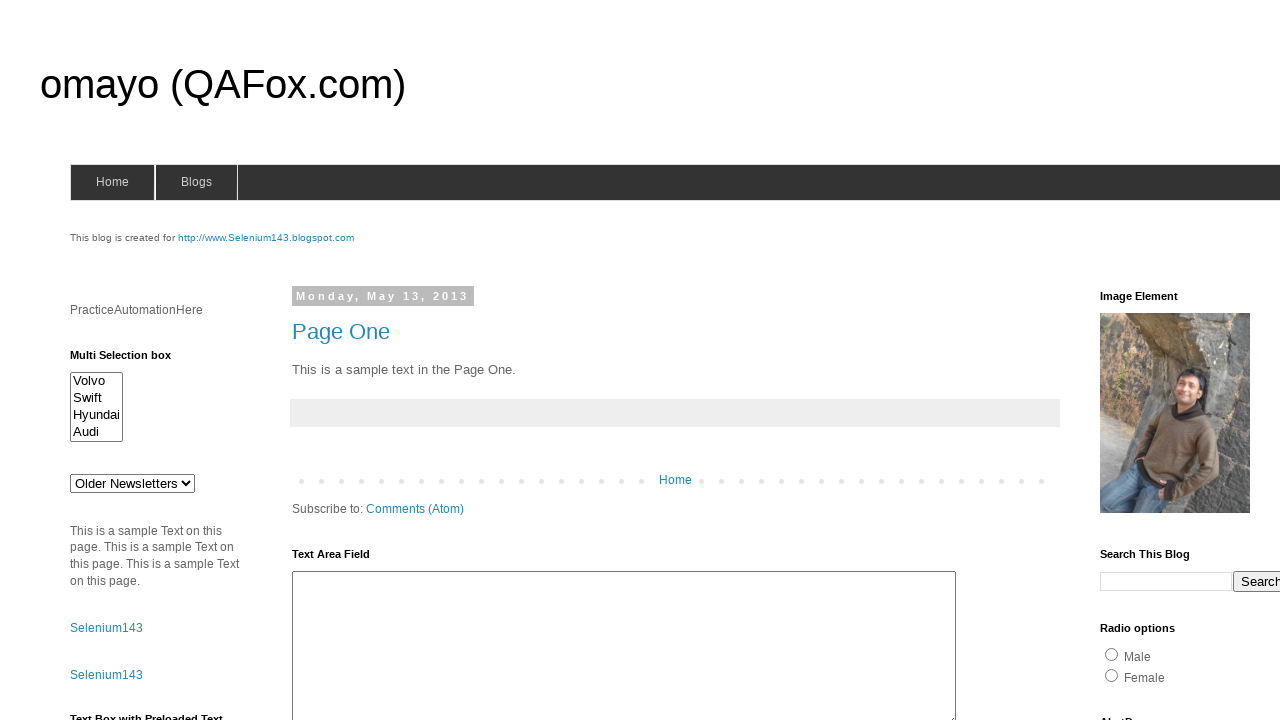

Multi-select dropdown element is visible
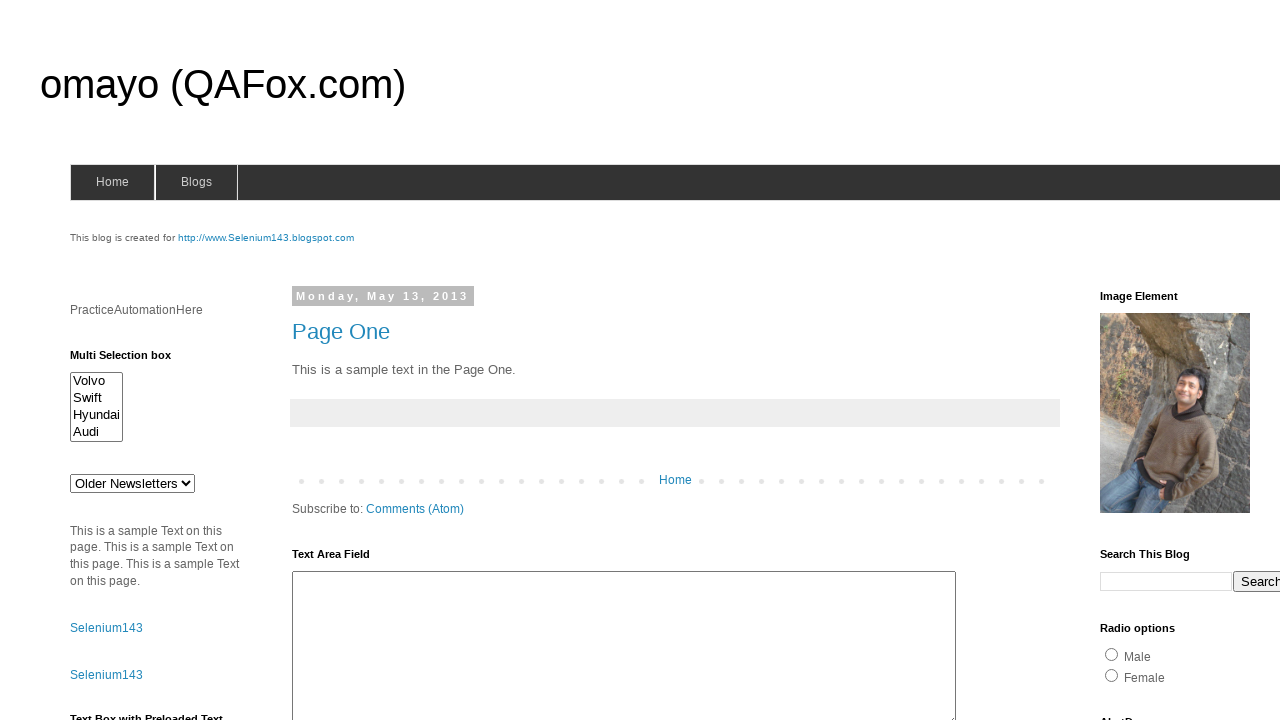

Selected first option (Opel) from multi-select dropdown on #multiselect1
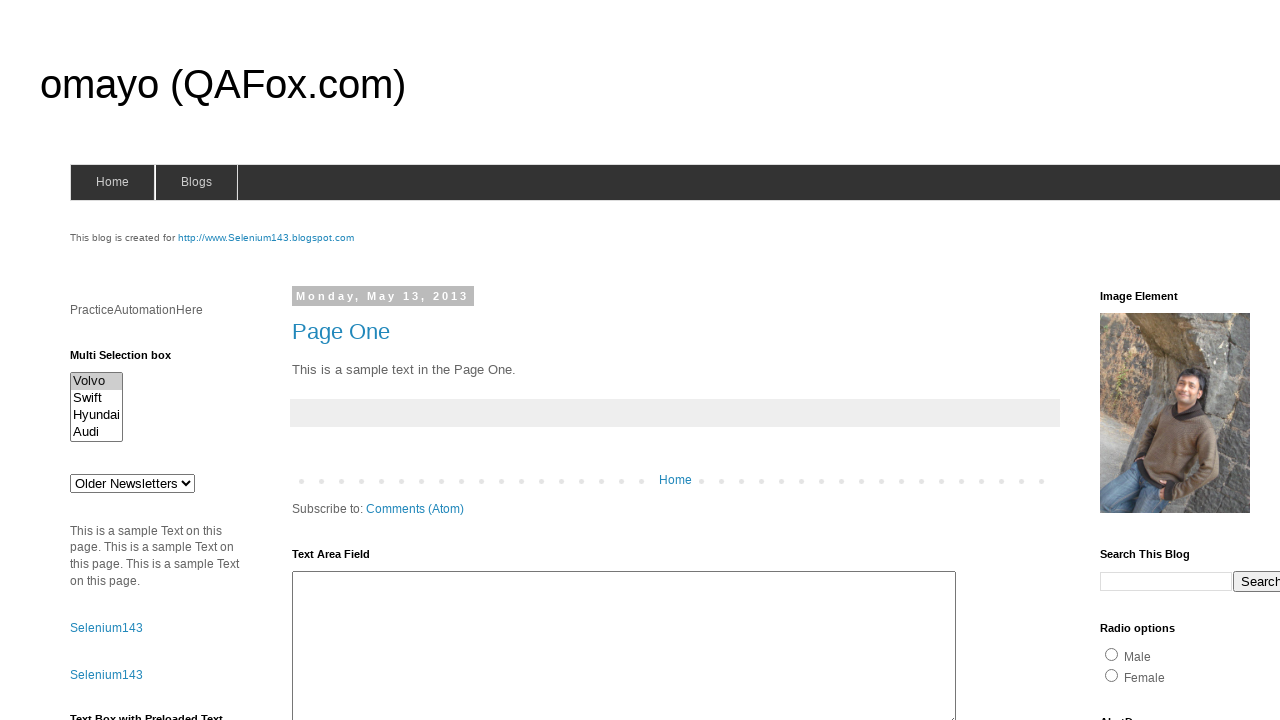

Selected third option (Audi) from multi-select dropdown on #multiselect1
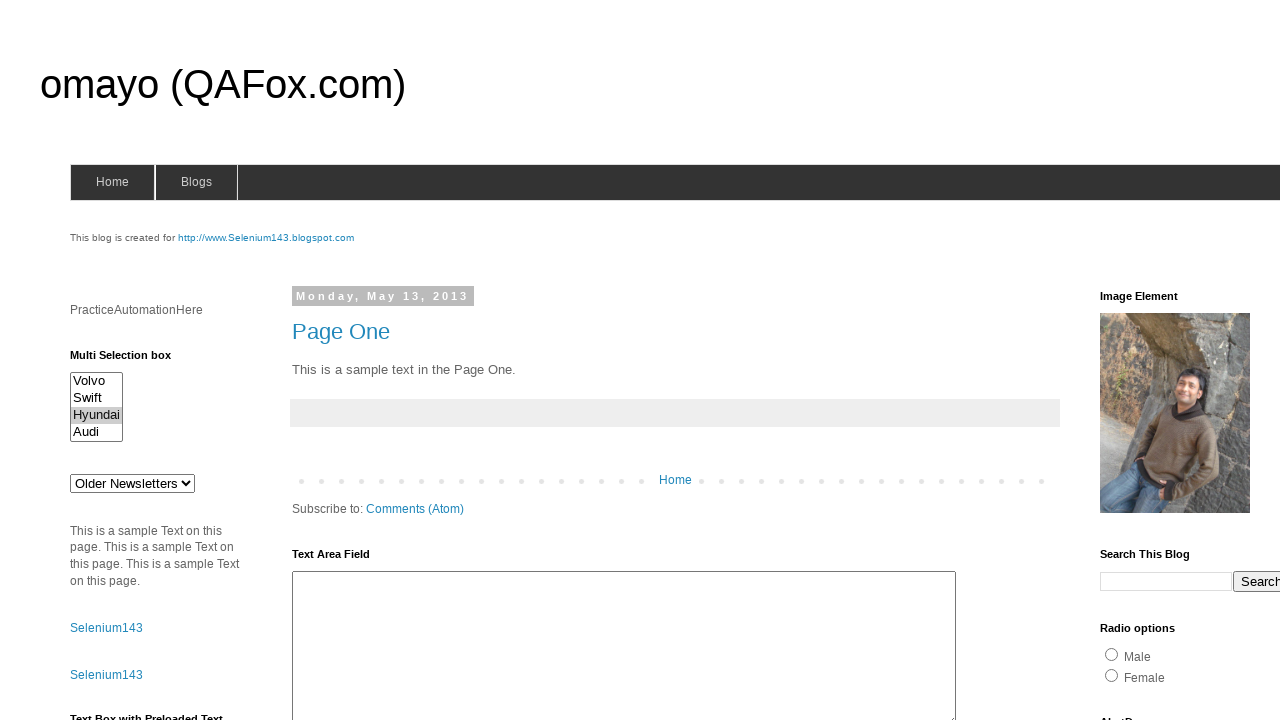

Selected fourth option (Hyundai) from multi-select dropdown on #multiselect1
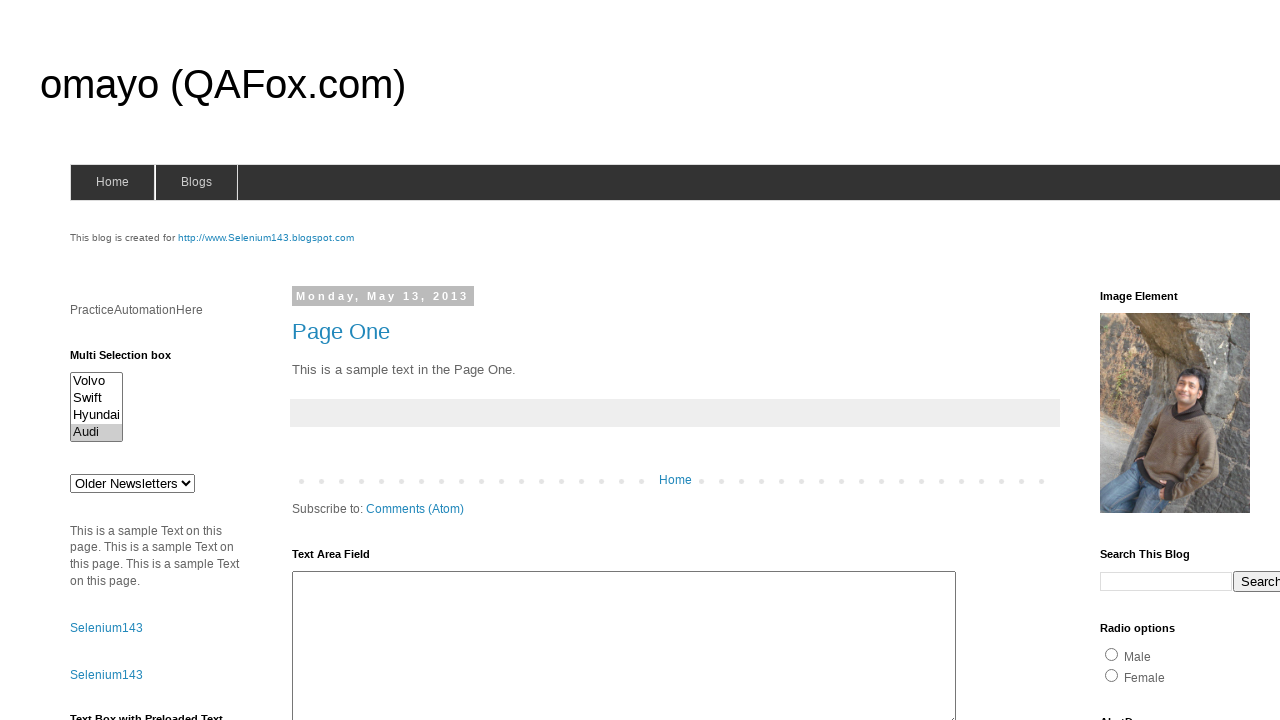

Deselected all options from multi-select dropdown
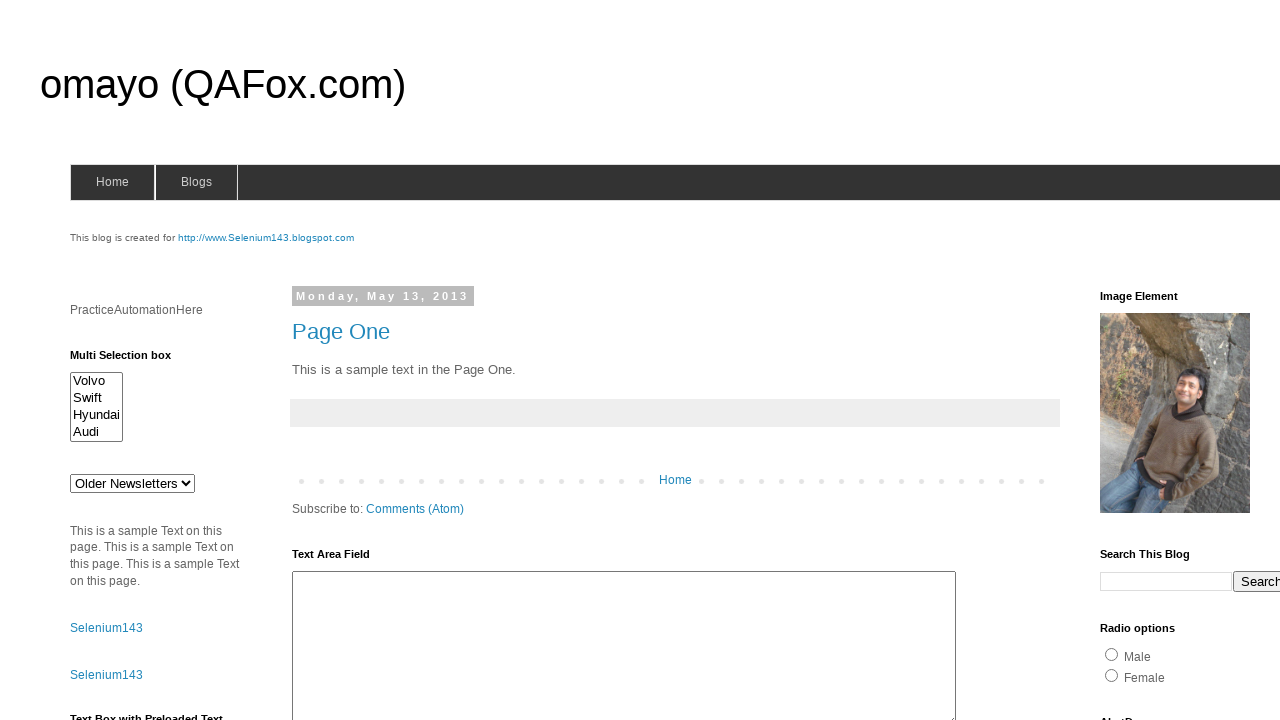

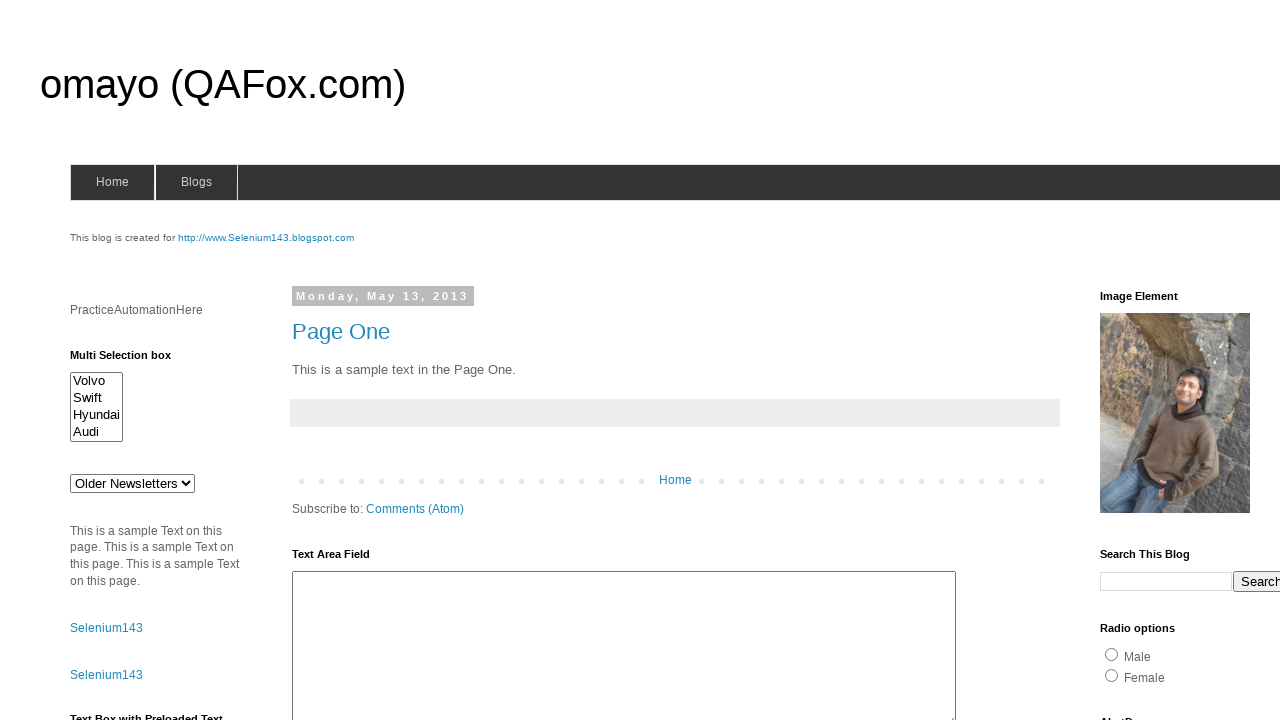